Selects "Harry Potter" from the customer dropdown menu and verifies the selection

Starting URL: https://www.globalsqa.com/angularJs-protractor/BankingProject/#/manager/openAccount

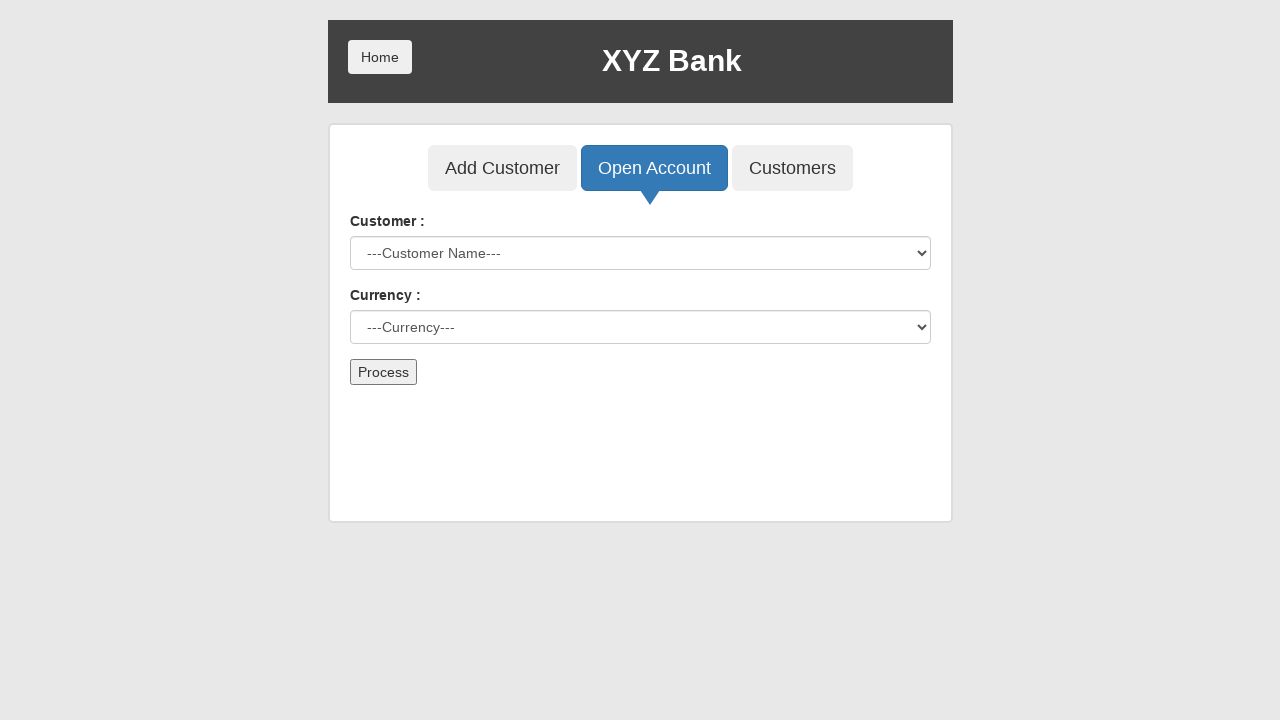

Selected 'Harry Potter' from customer dropdown menu on select[ng-model='custId']
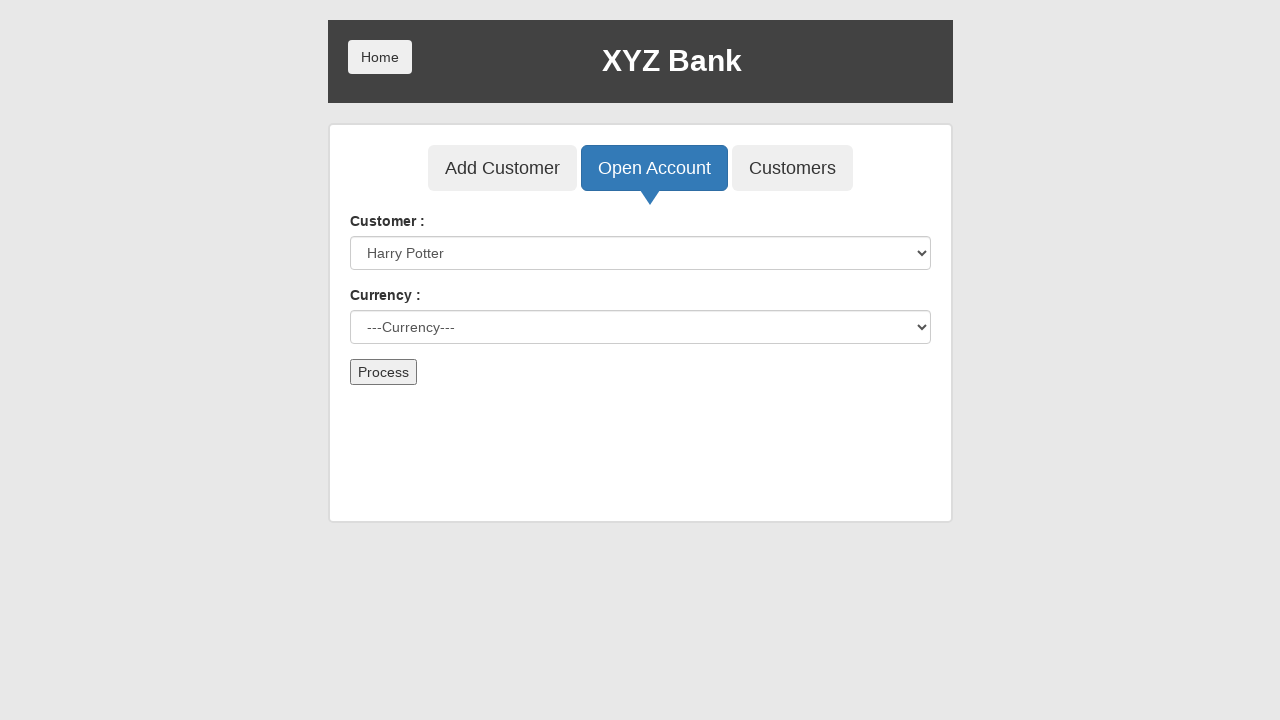

Retrieved selected option text from dropdown
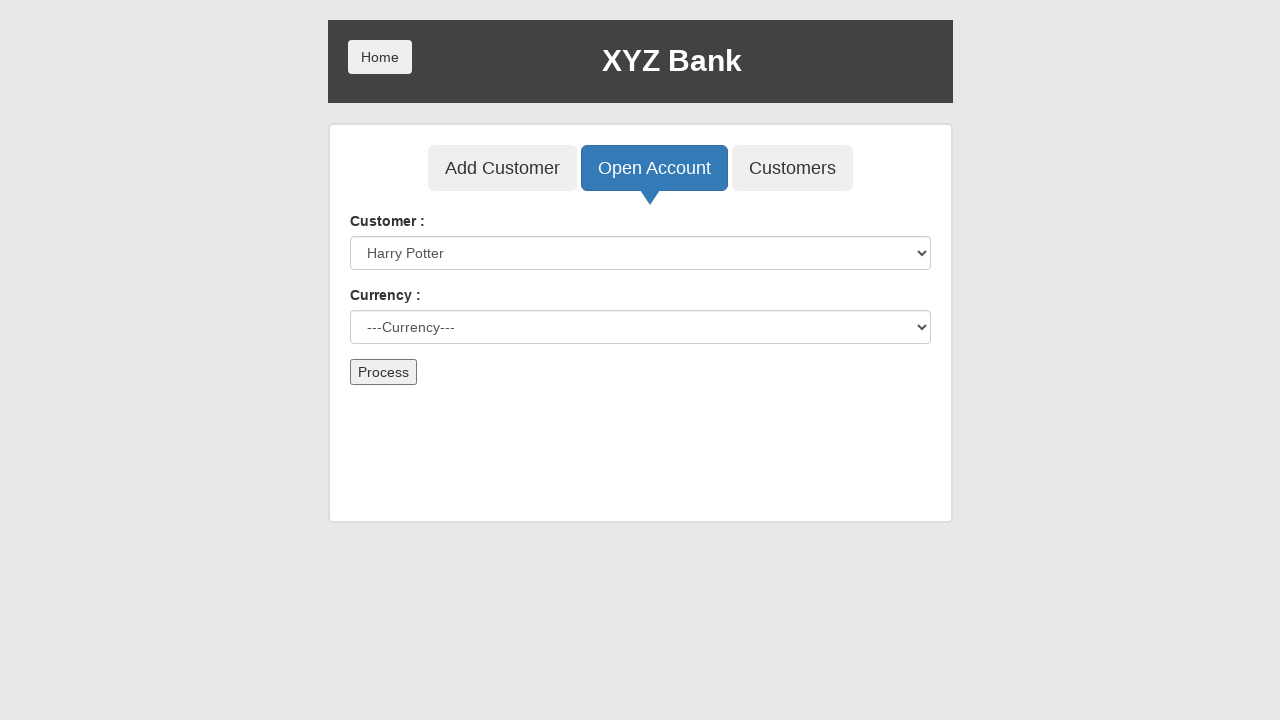

Verified that 'Harry Potter' is selected in the dropdown
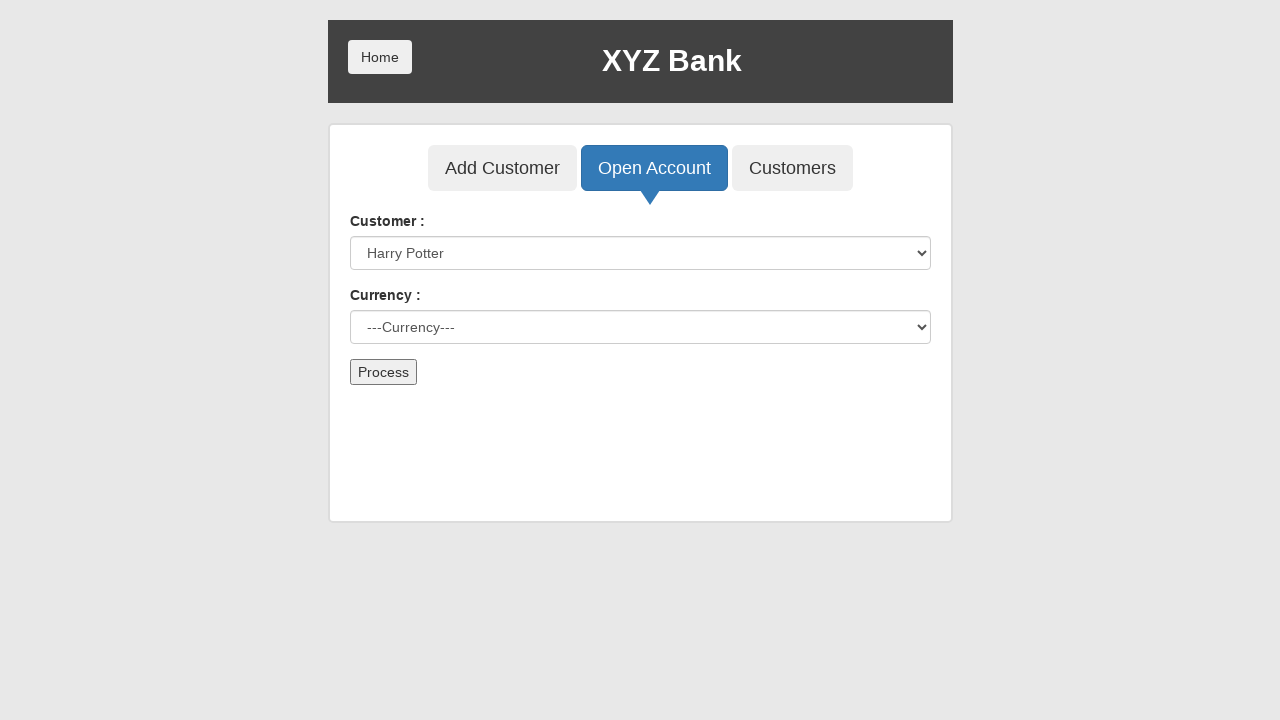

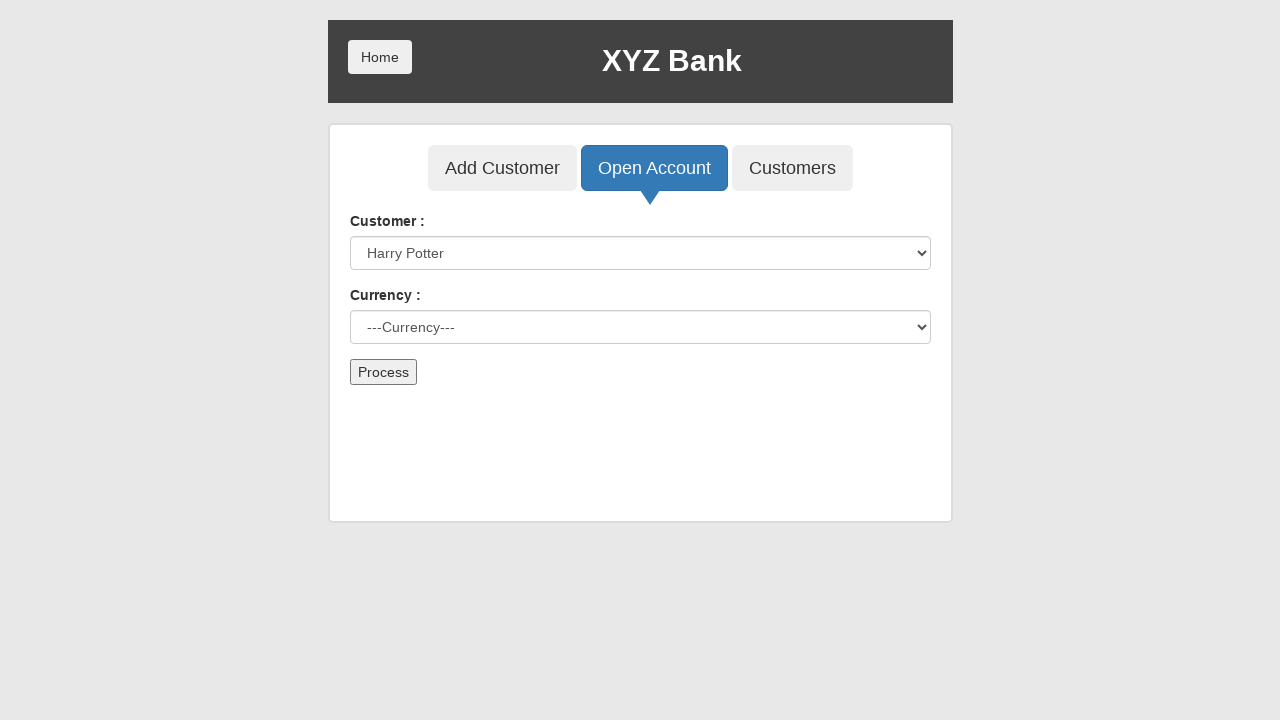